Tests calendar date picker functionality by selecting dates using different methods - navigating through months for the first picker and using dropdowns for the third picker

Starting URL: https://www.hyrtutorials.com/p/calendar-practice.html

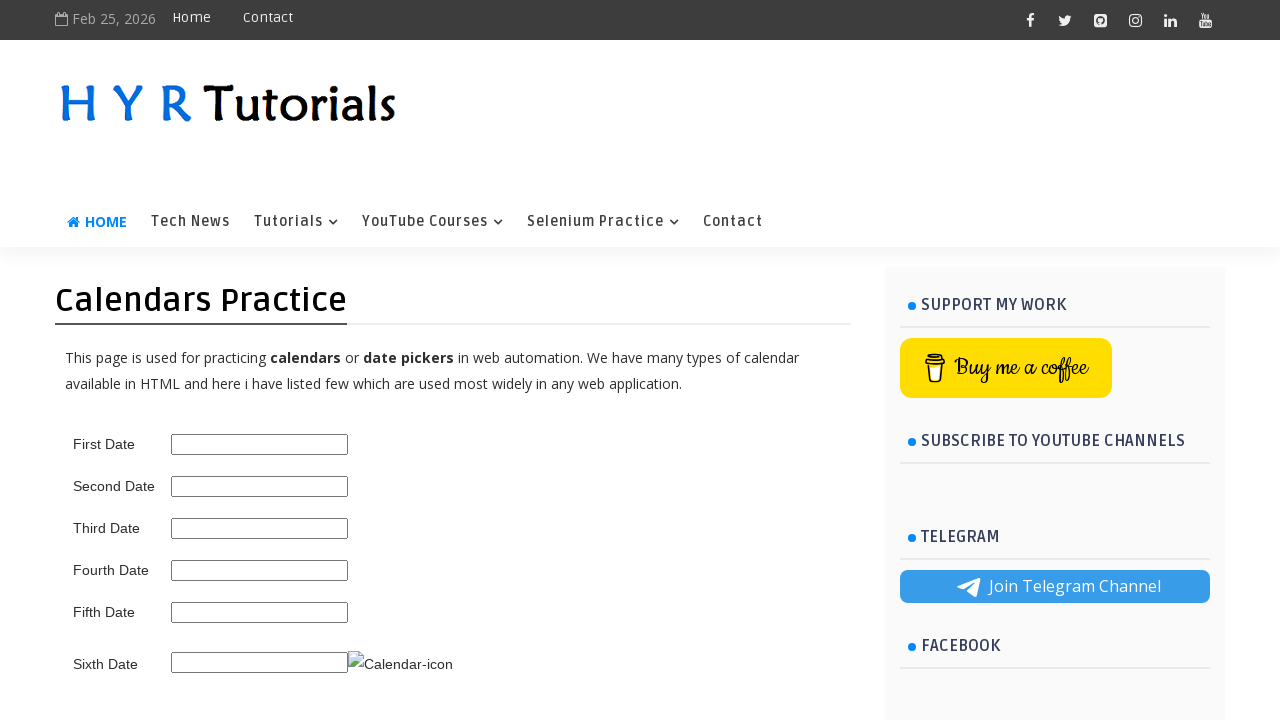

Clicked on first date picker to open calendar at (260, 444) on #first_date_picker
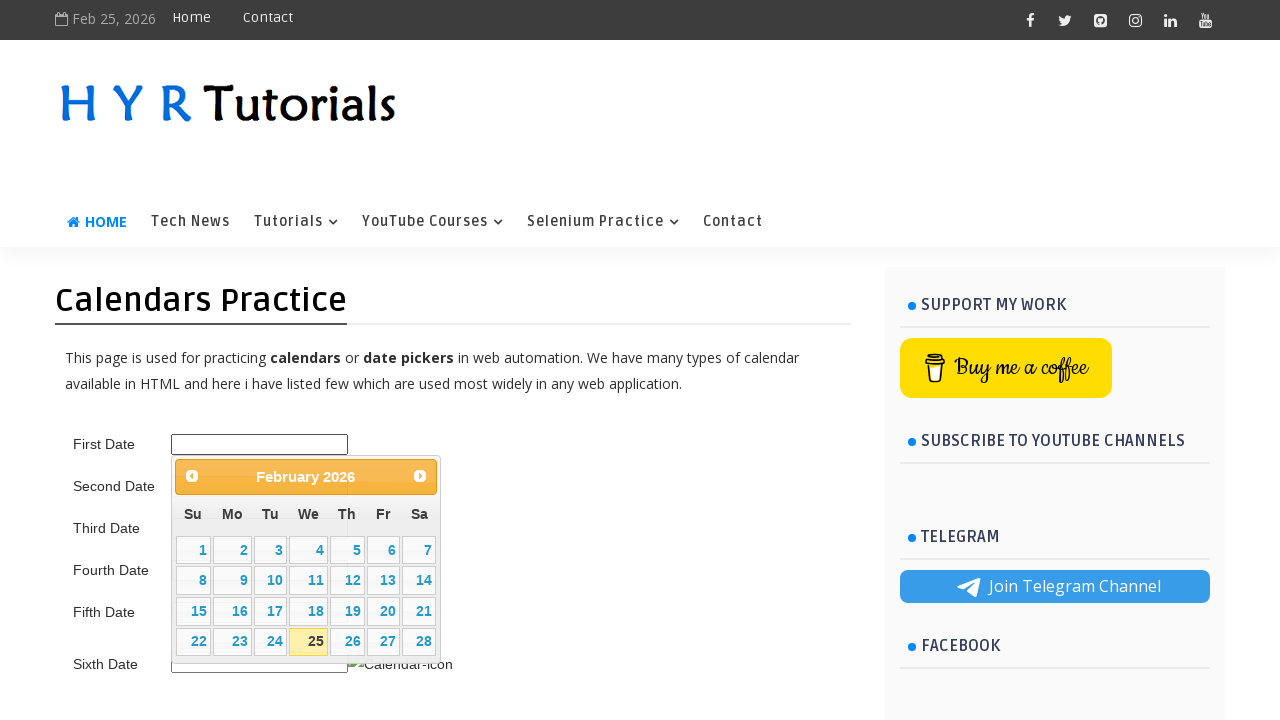

Navigated to next month (current: February 2026) at (420, 476) on a[title='Next']
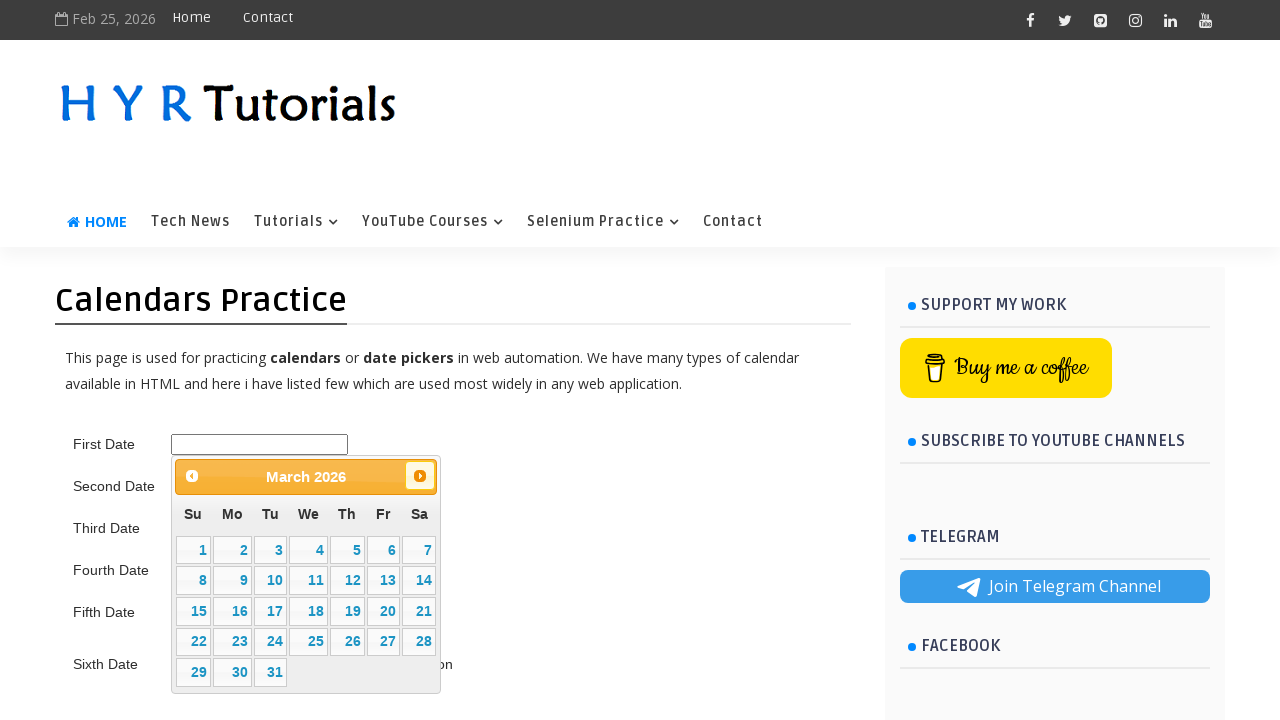

Navigated to next month (current: March 2026) at (420, 476) on a[title='Next']
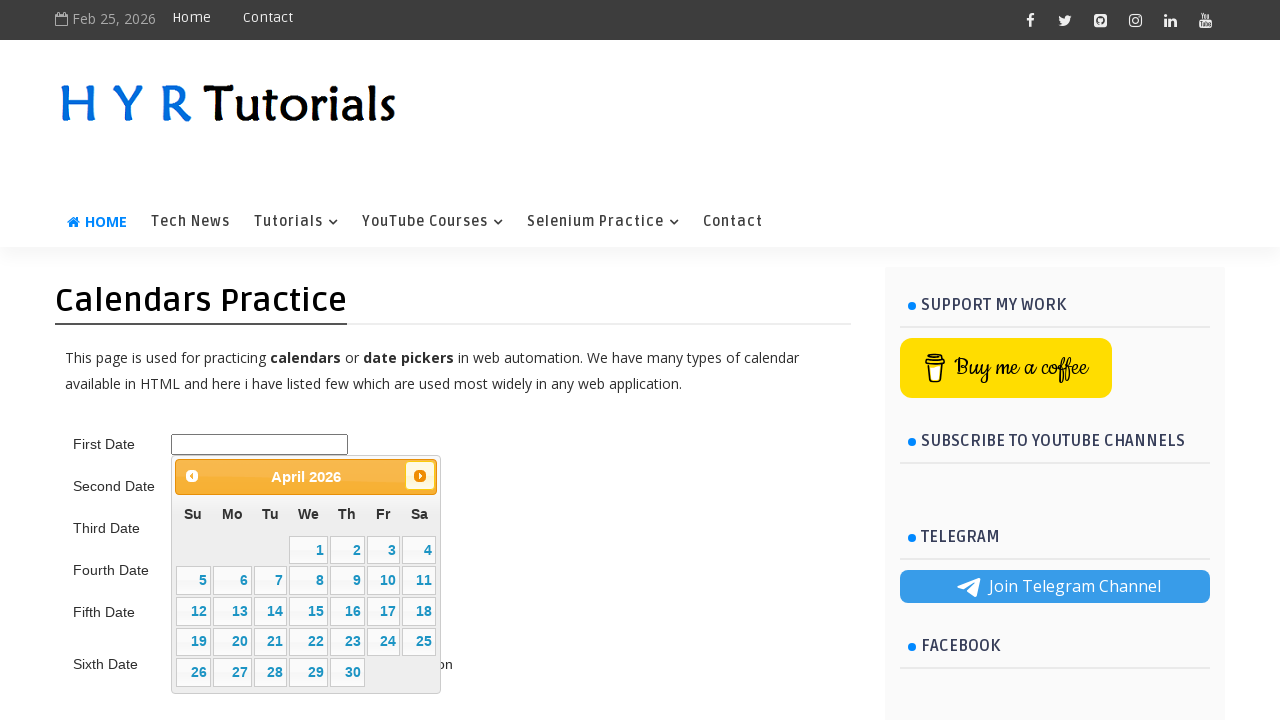

Navigated to next month (current: April 2026) at (420, 476) on a[title='Next']
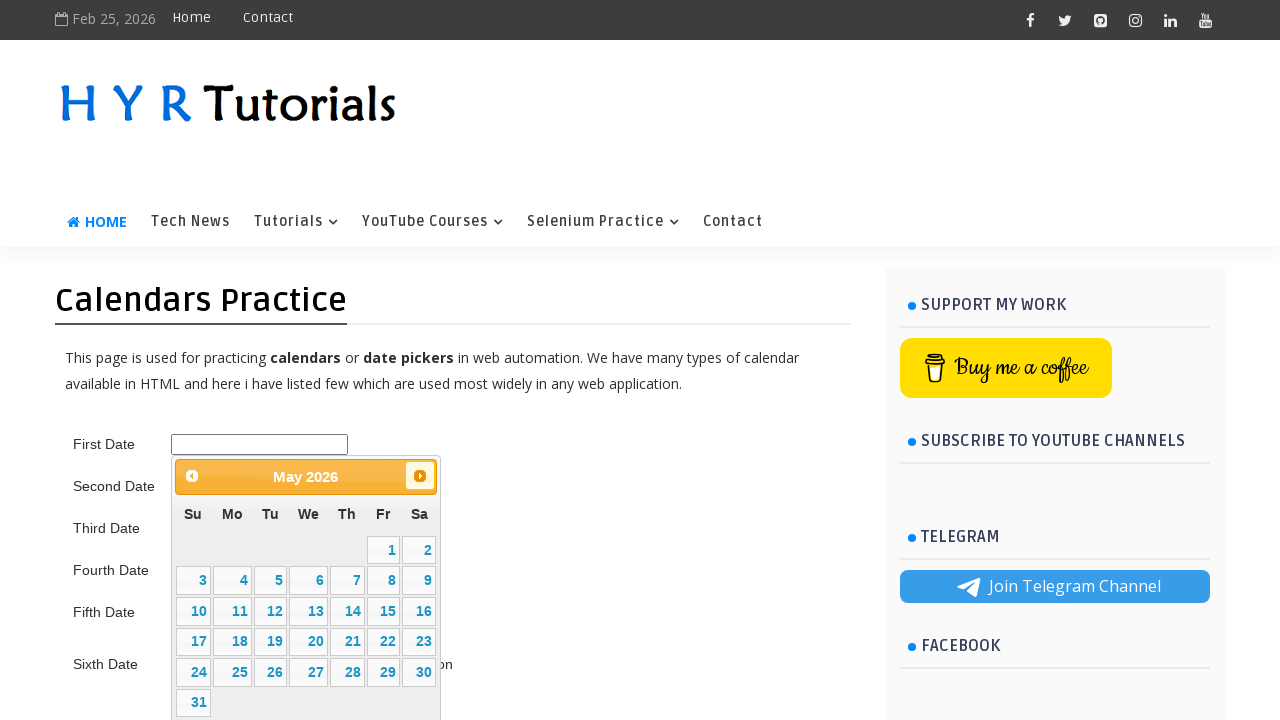

Navigated to next month (current: May 2026) at (420, 476) on a[title='Next']
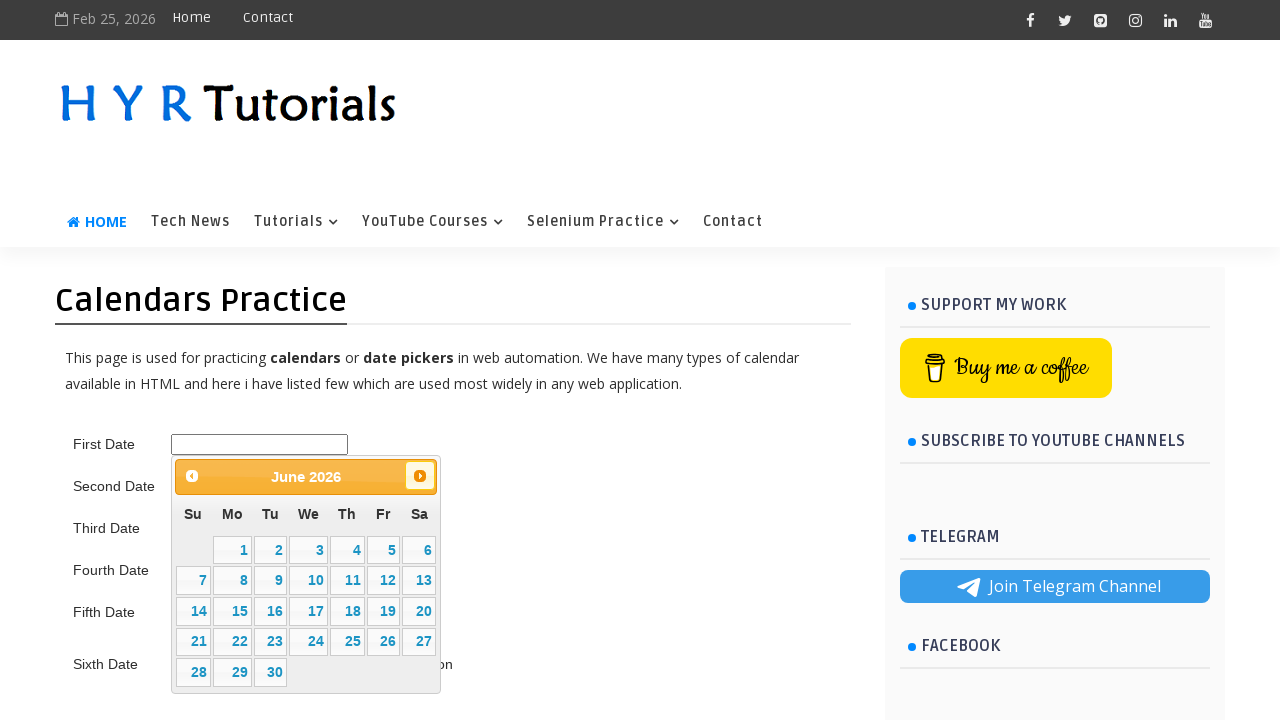

Navigated to next month (current: June 2026) at (420, 476) on a[title='Next']
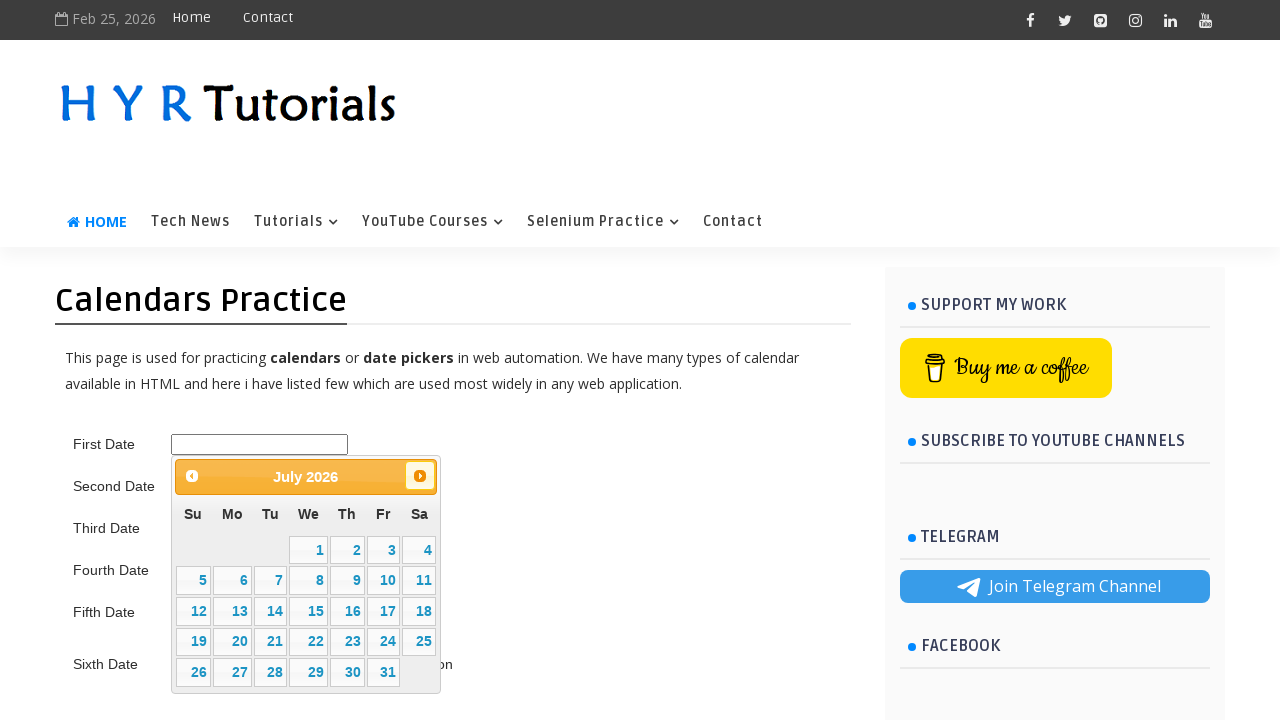

Selected date 13 in the first calendar (July 2026) at (232, 611) on a:text('13')
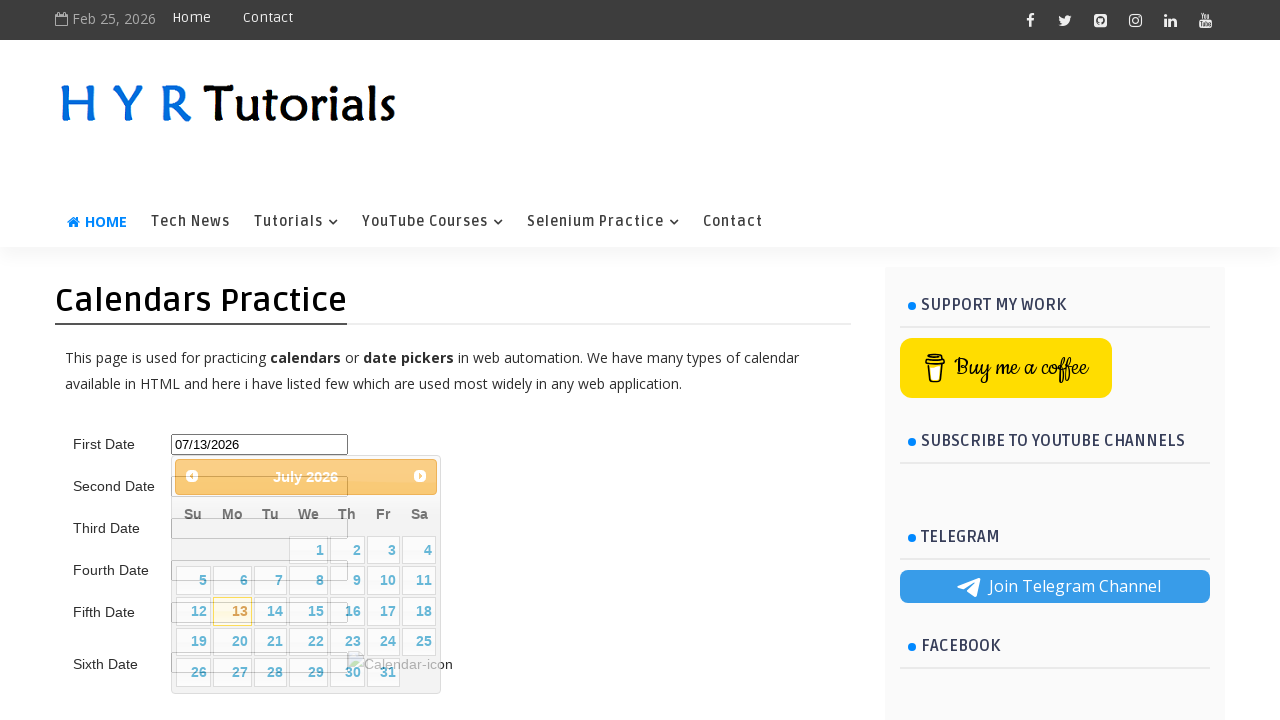

Clicked on third date picker to open calendar at (260, 528) on #third_date_picker
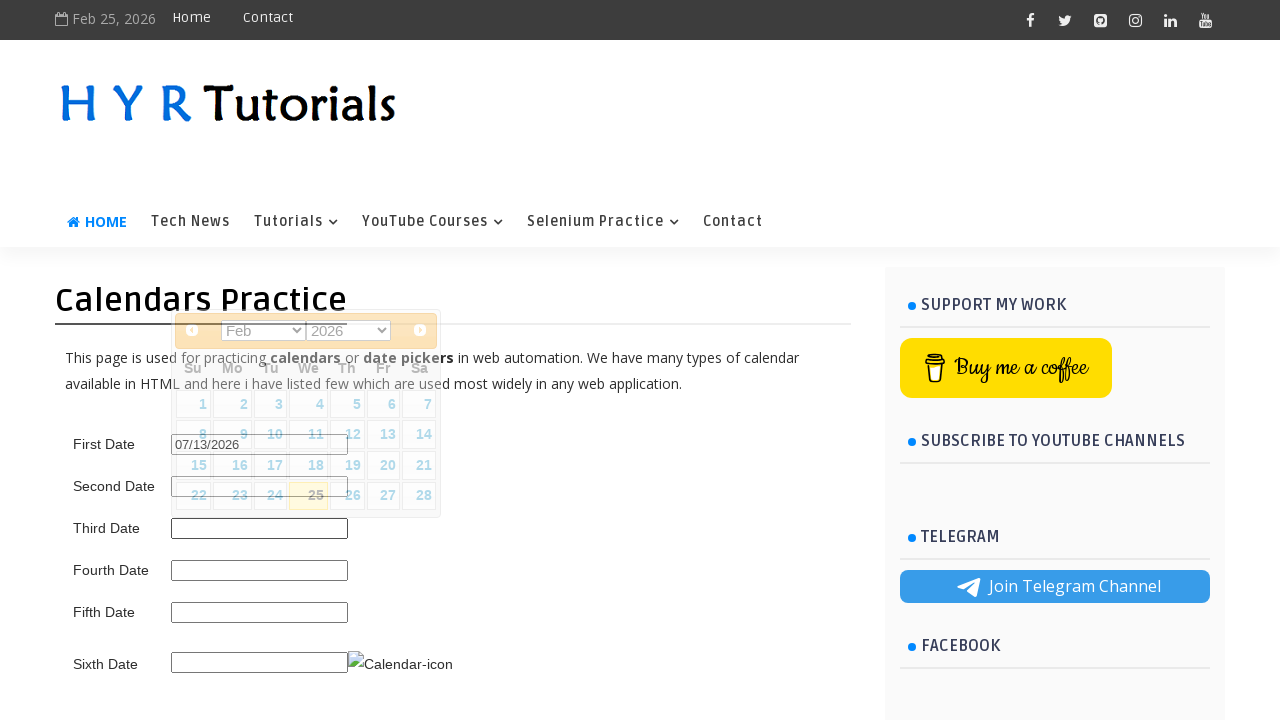

Selected May from month dropdown on .ui-datepicker-month
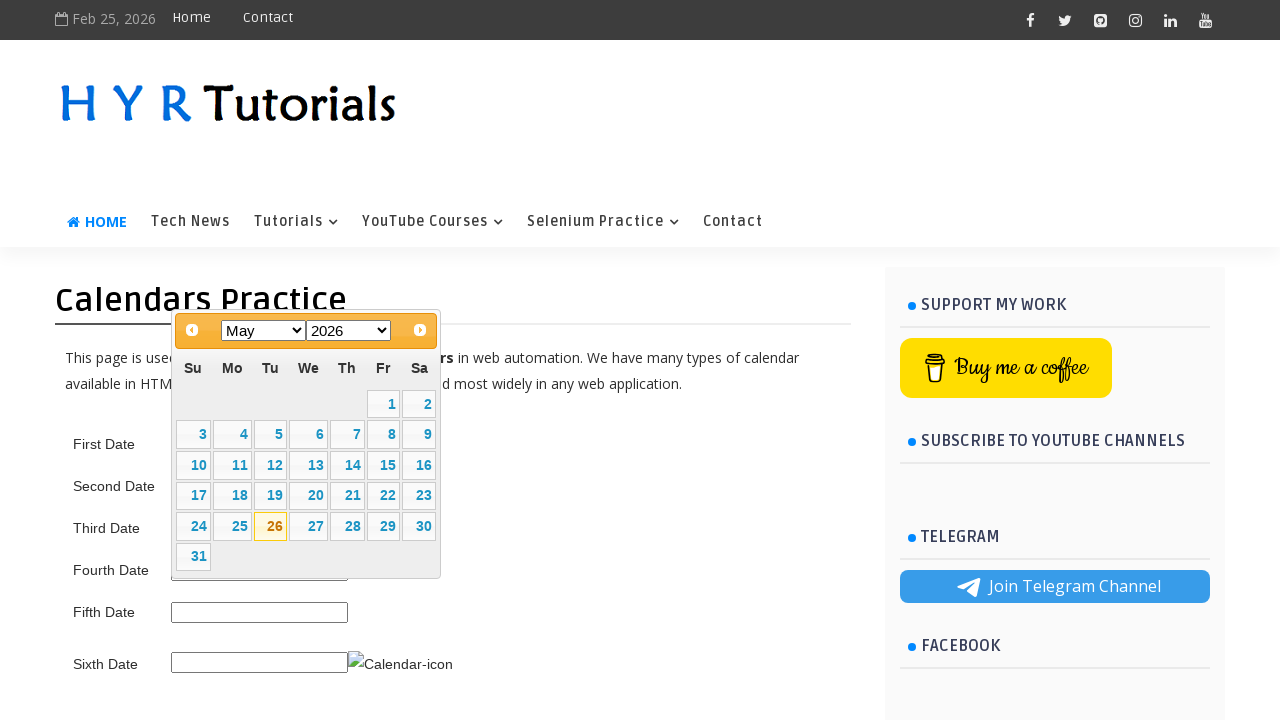

Selected year 2027 from year dropdown on .ui-datepicker-year
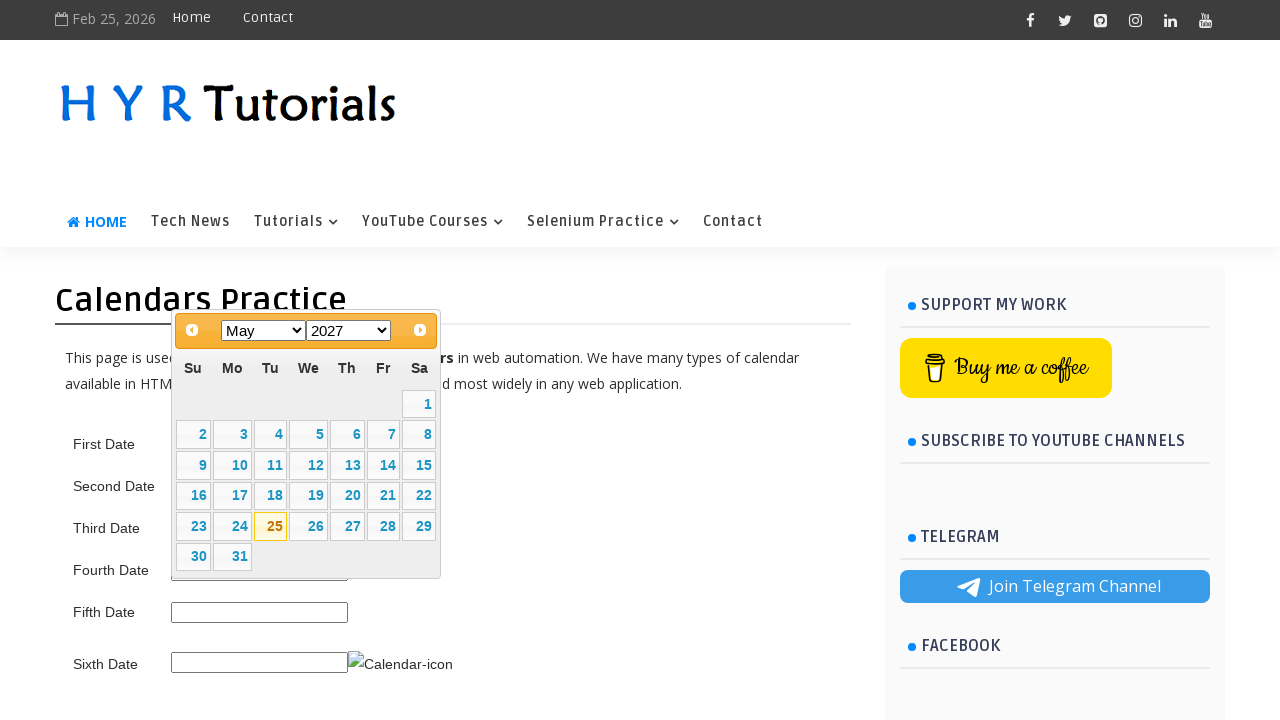

Selected date 13 in the third calendar (May 2027) at (347, 465) on a:text('13')
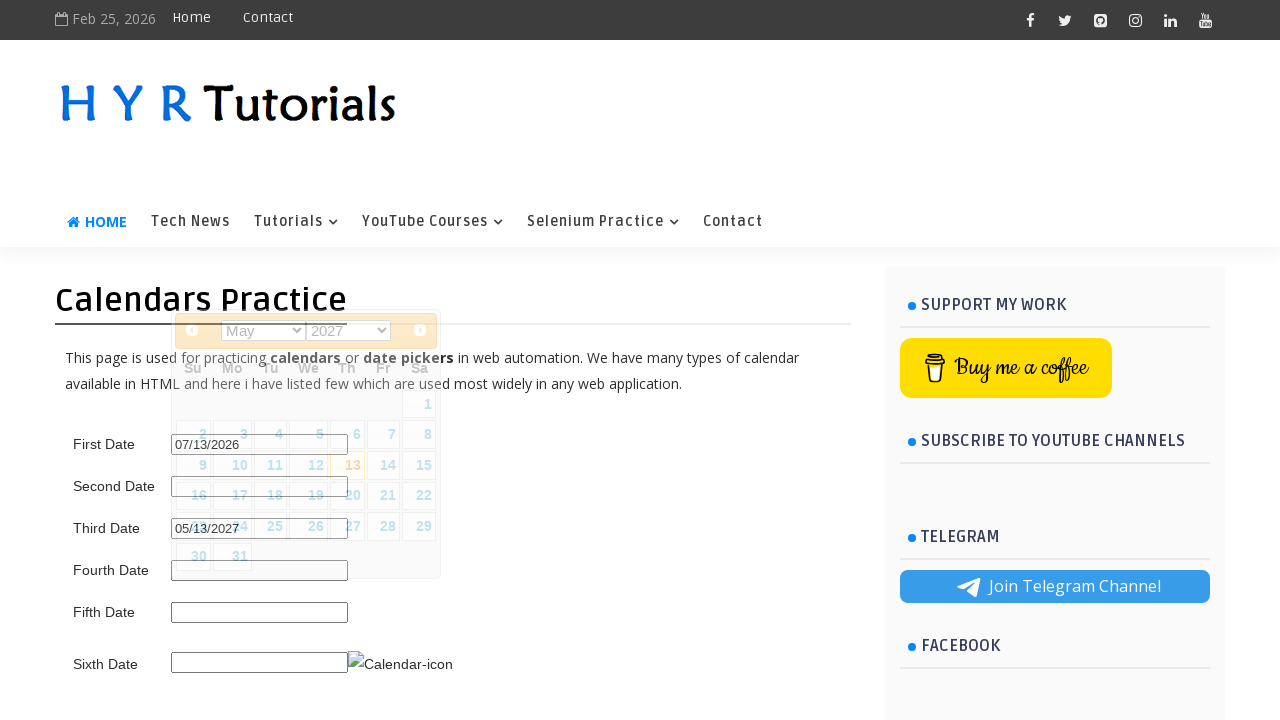

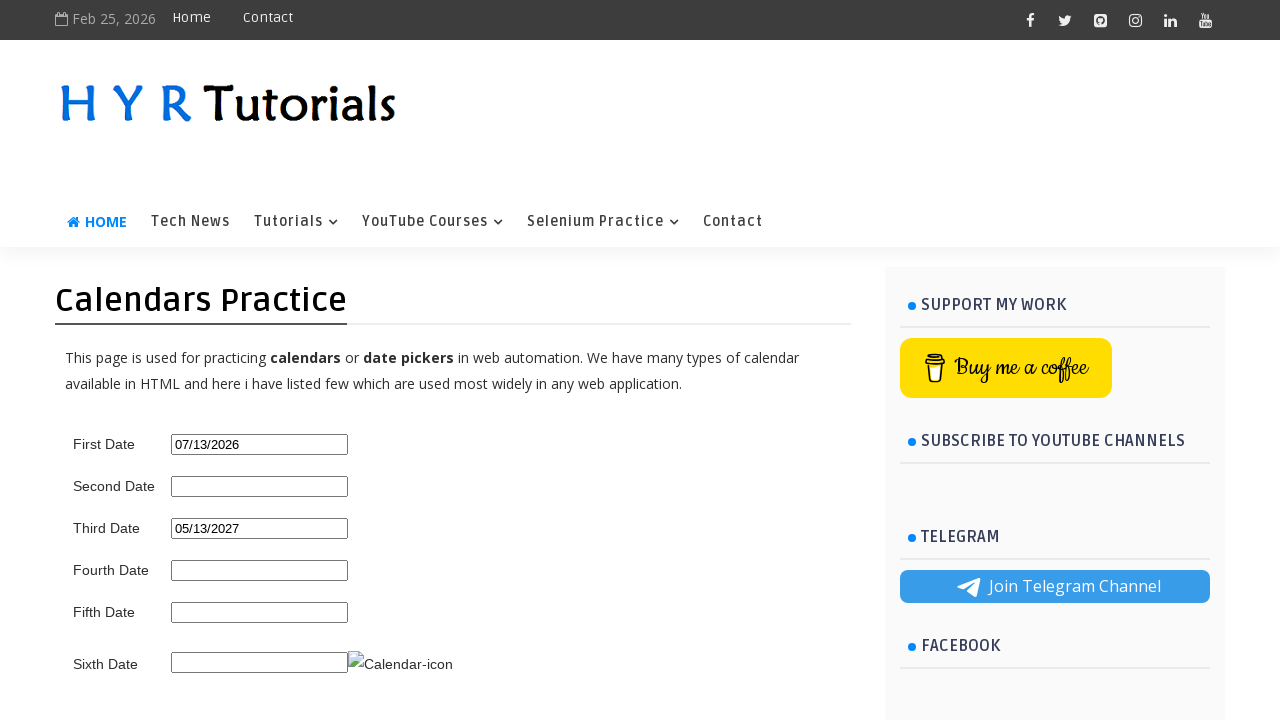